Tests that clicking delete buttons removes elements. After adding three elements and deleting two, verifies only one delete button remains.

Starting URL: https://the-internet.herokuapp.com/add_remove_elements/

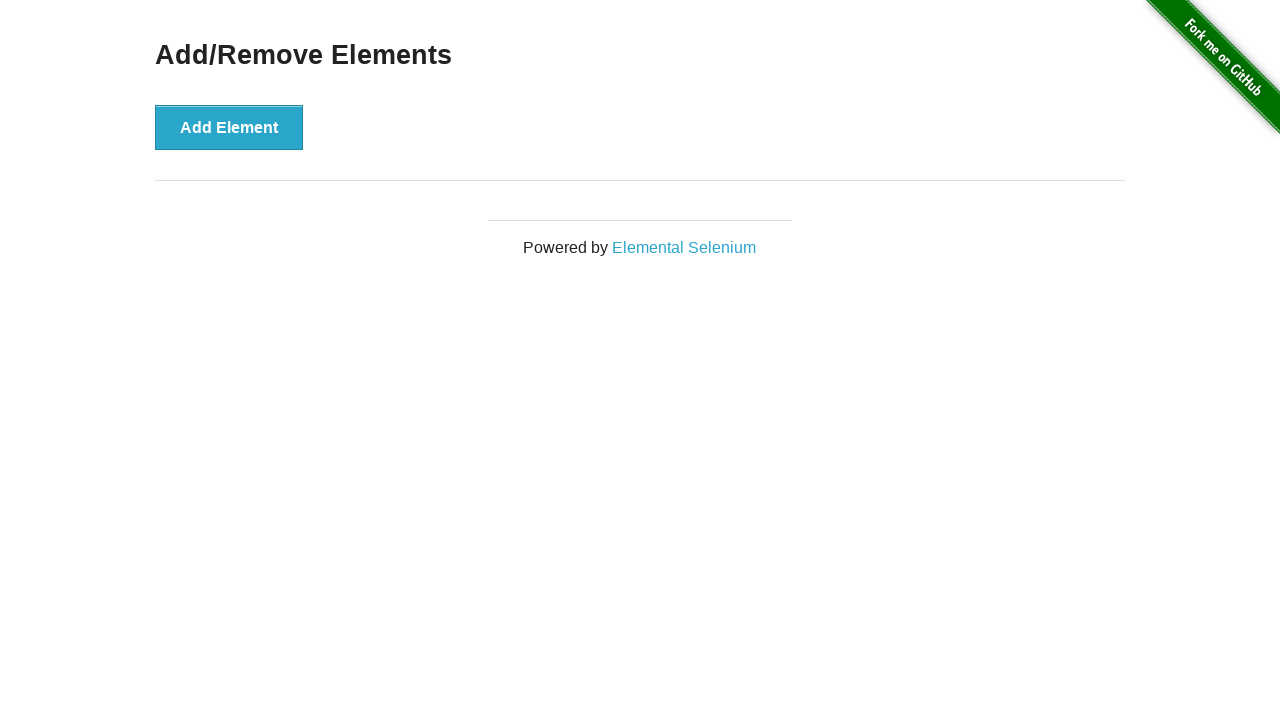

Clicked add button to create first element at (229, 127) on button[onclick='addElement()']
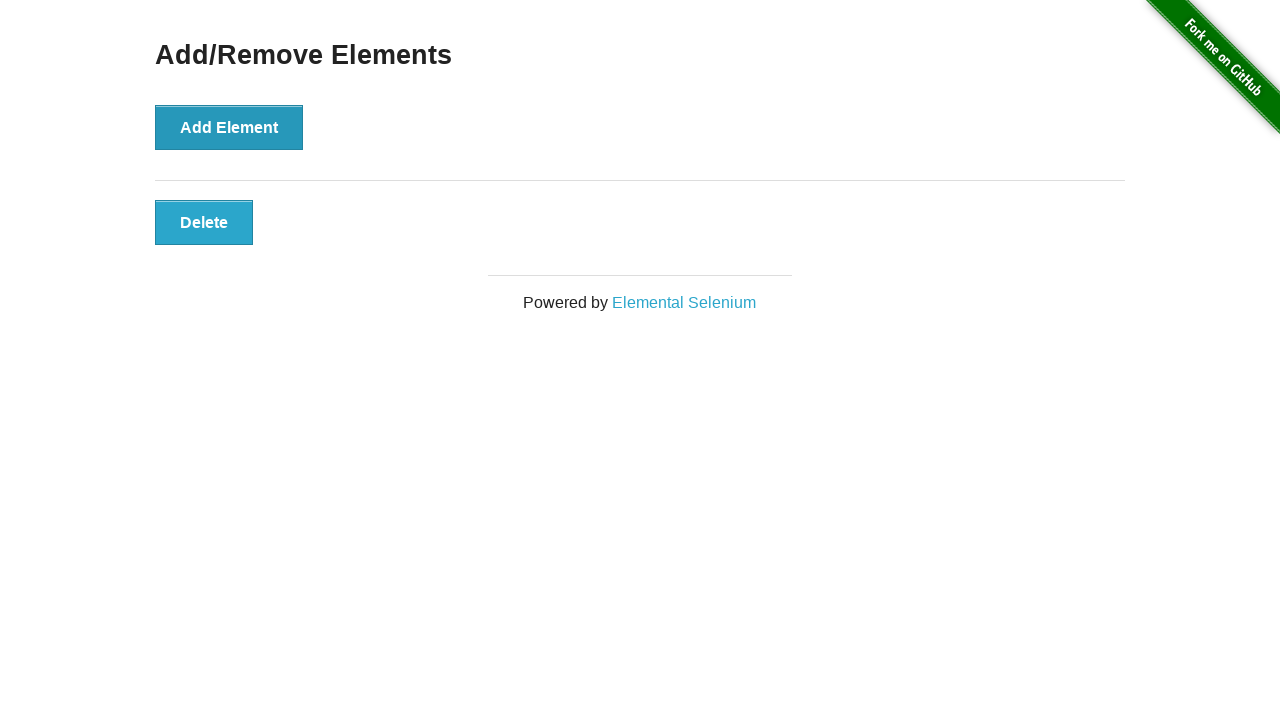

Clicked add button to create second element at (229, 127) on button[onclick='addElement()']
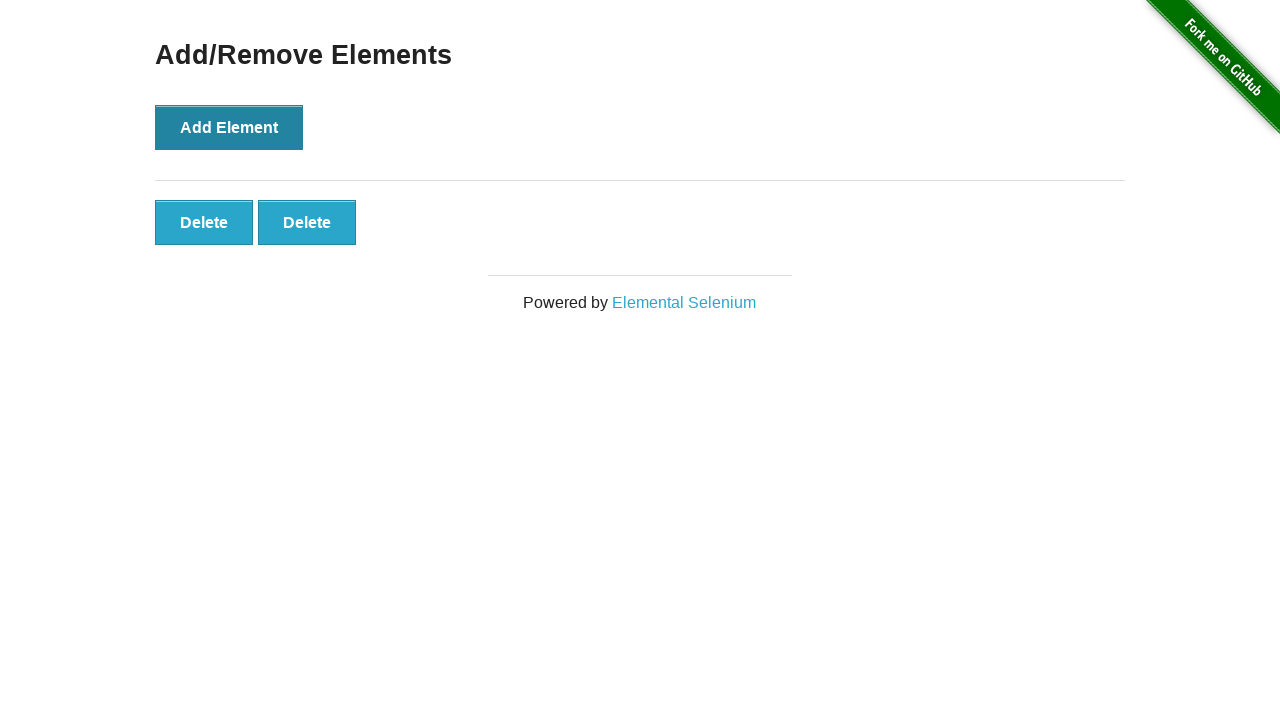

Clicked add button to create third element at (229, 127) on button[onclick='addElement()']
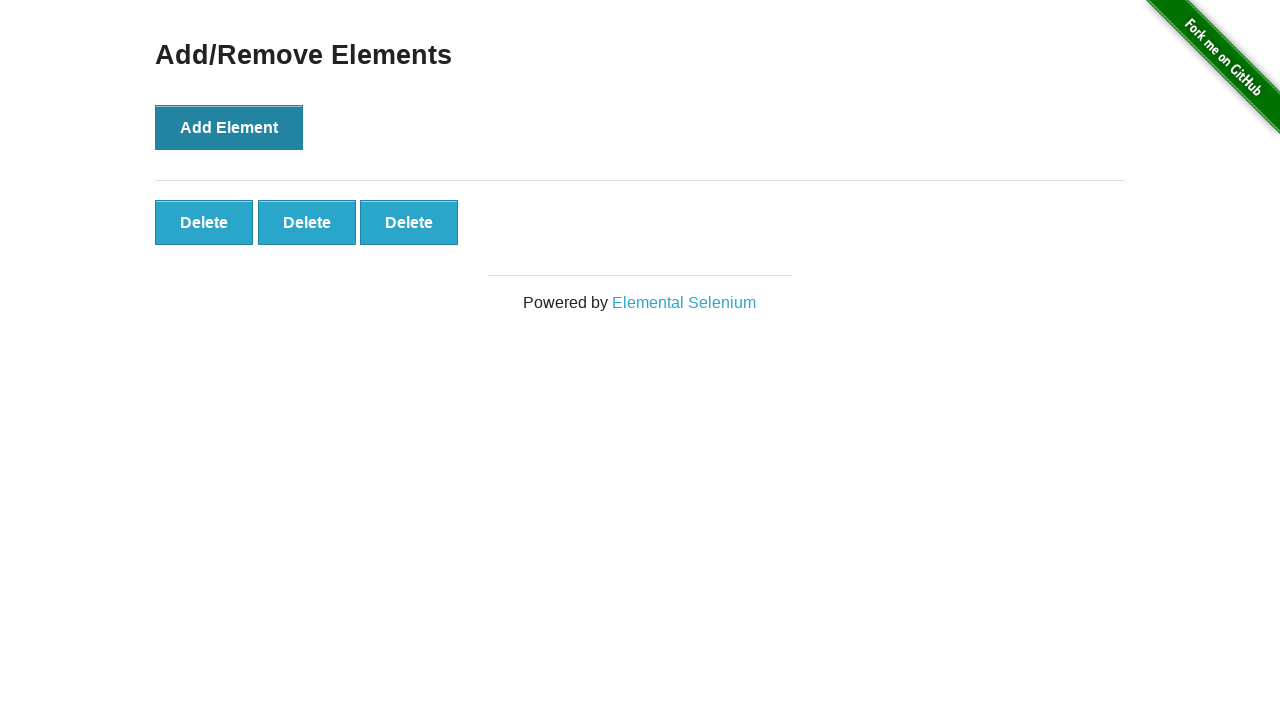

Delete buttons appeared after adding three elements
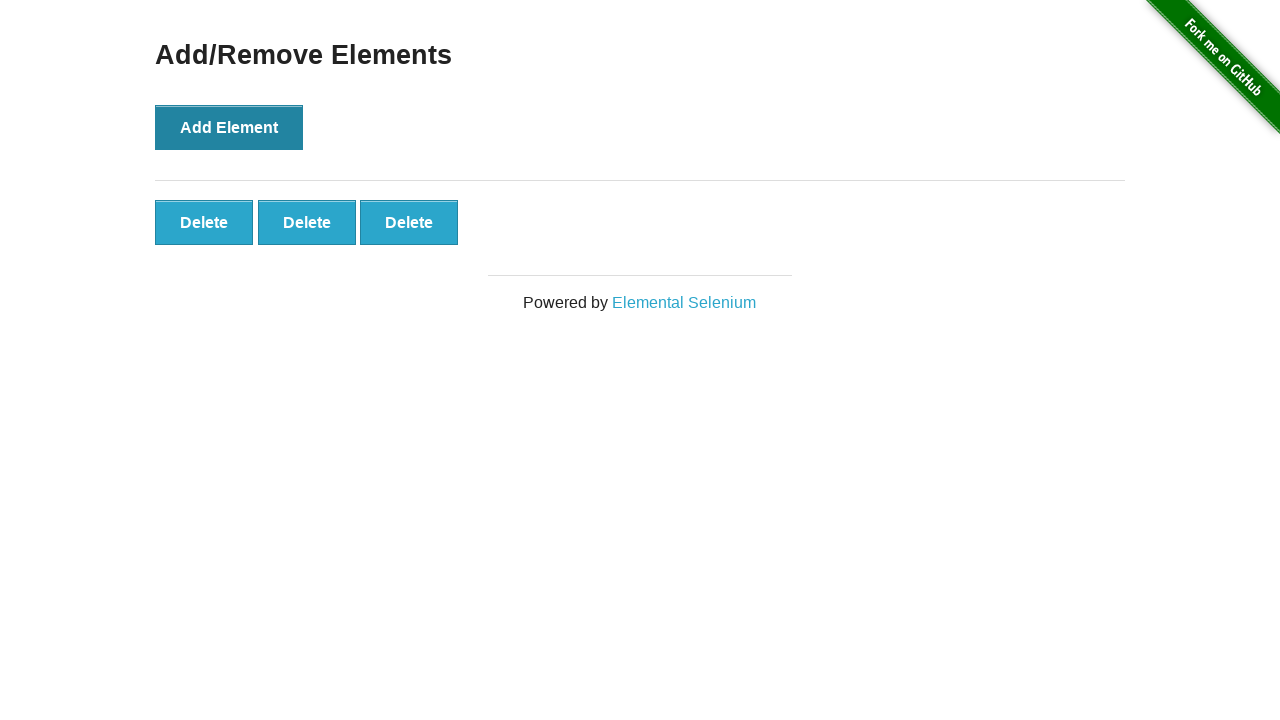

Clicked delete button to remove first element at (204, 222) on #elements .added-manually
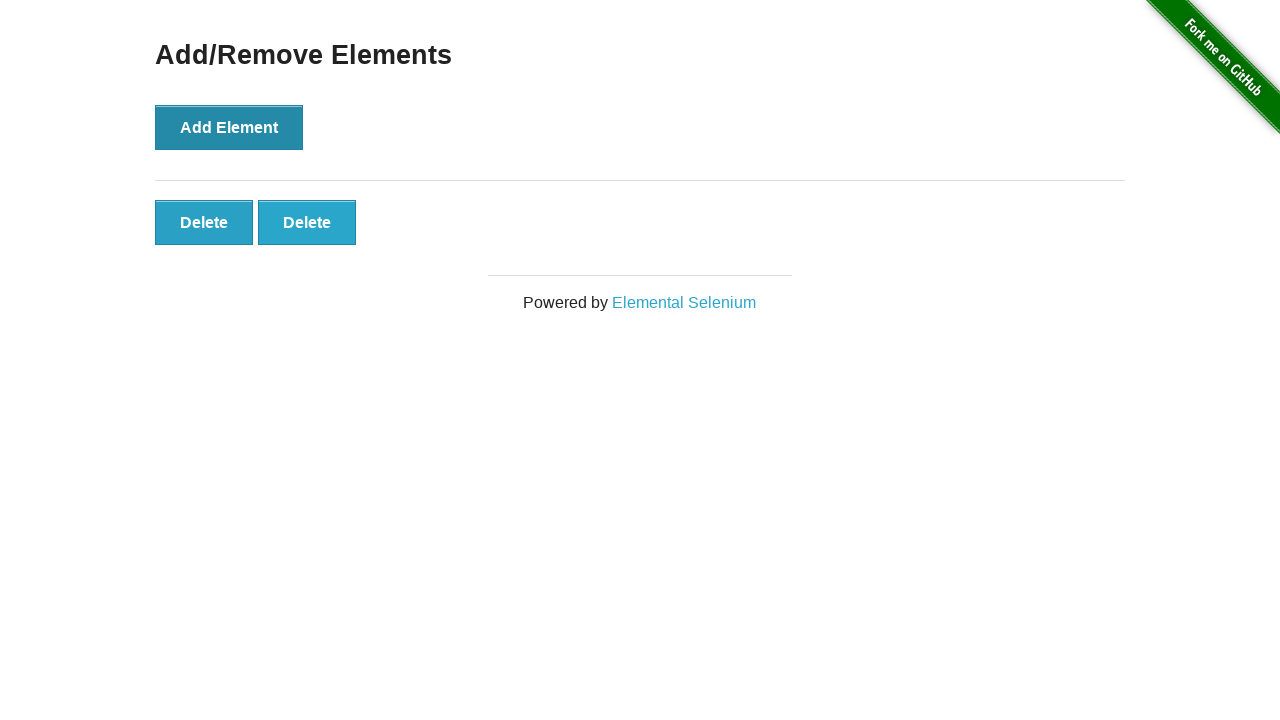

Clicked delete button to remove second element at (204, 222) on #elements .added-manually
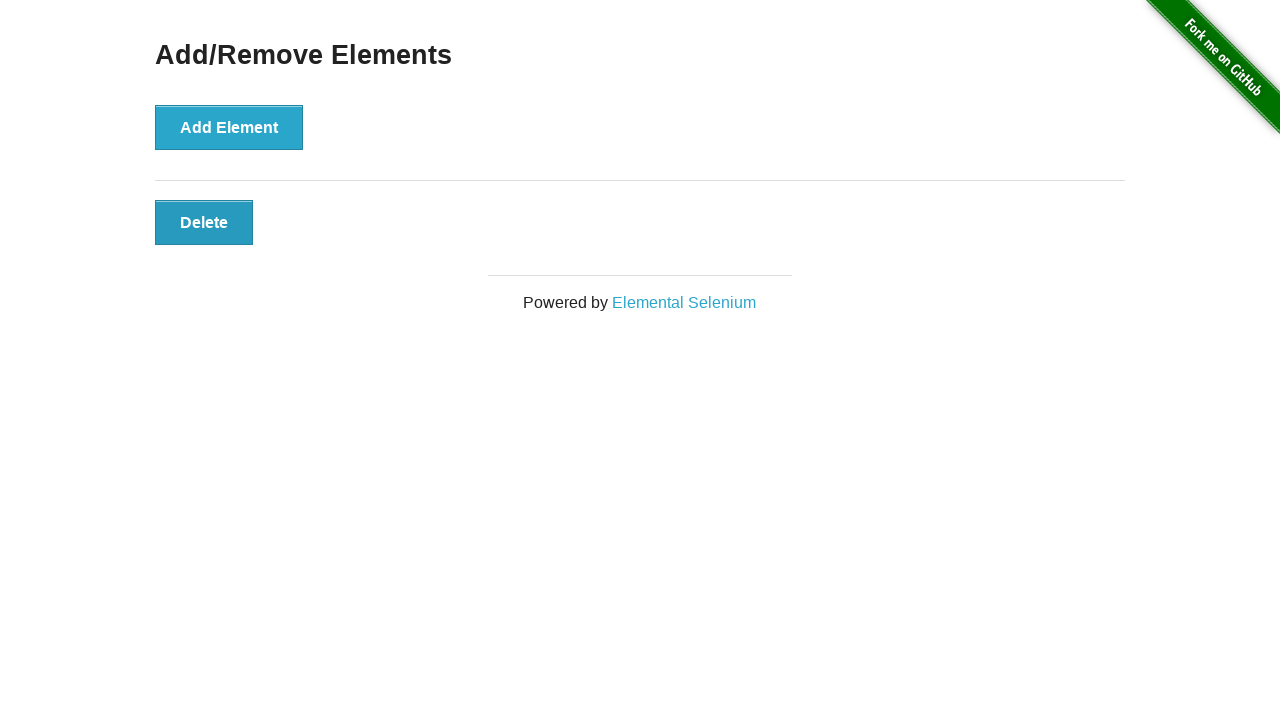

Located remaining delete buttons
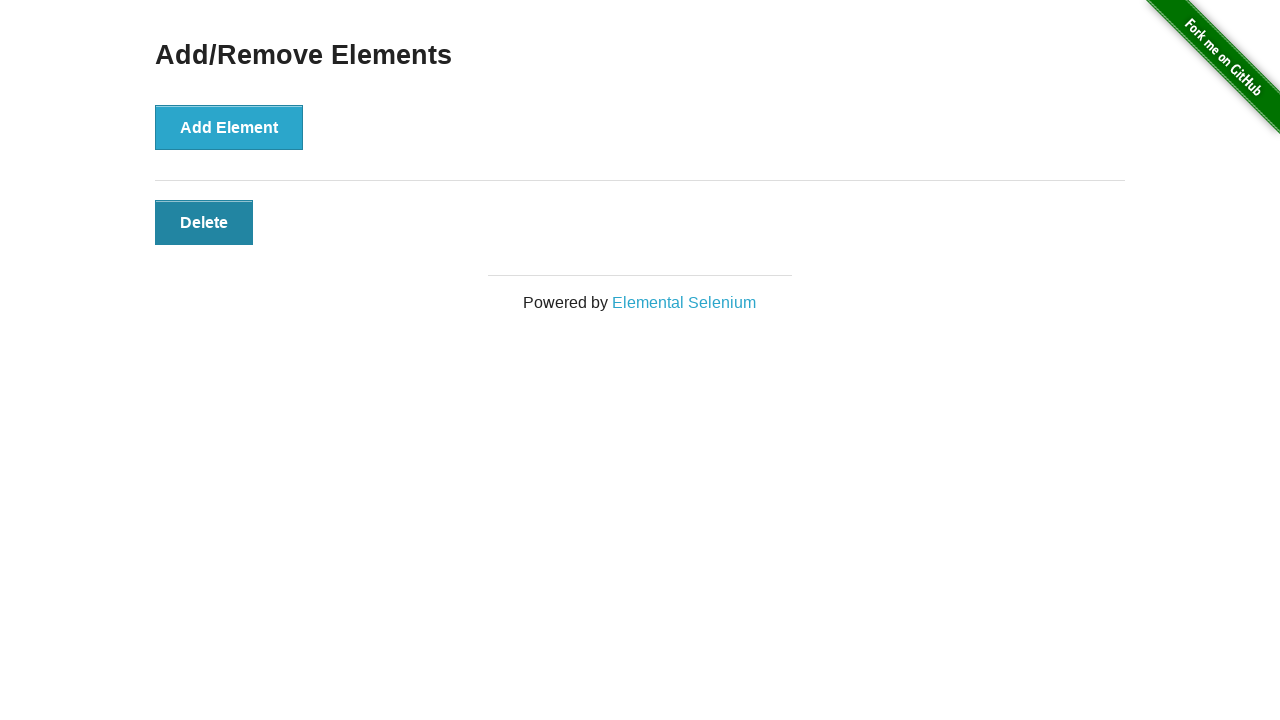

Verified that exactly 1 delete button remains after deleting 2 elements
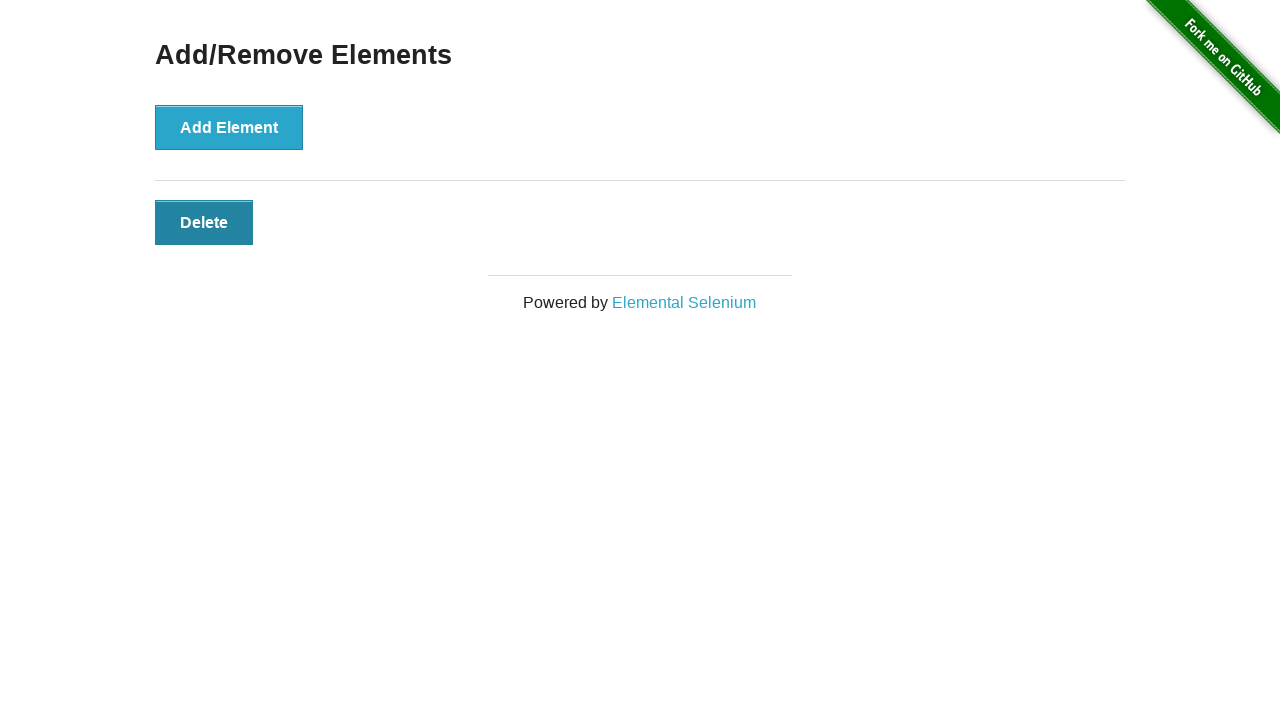

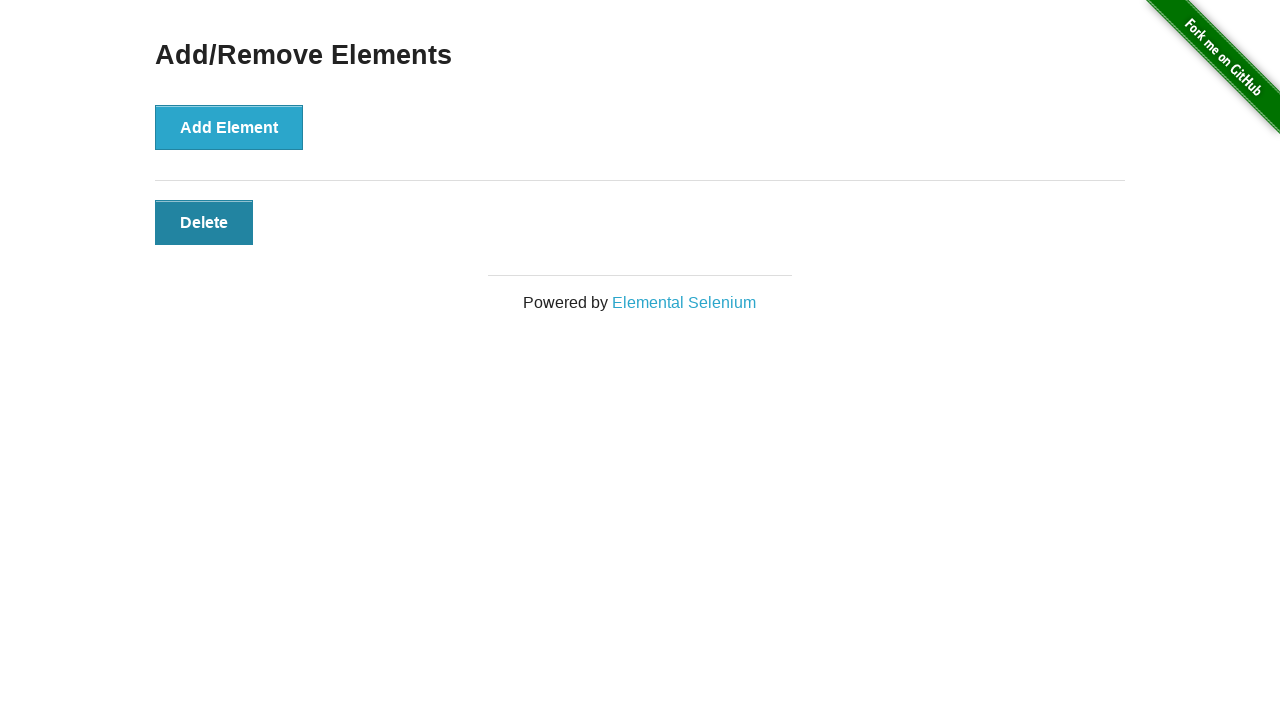